Tests table interactions by reading table data, clicking column header to sort, and extracting cell values from a sortable table

Starting URL: https://v1.training-support.net/selenium/tables

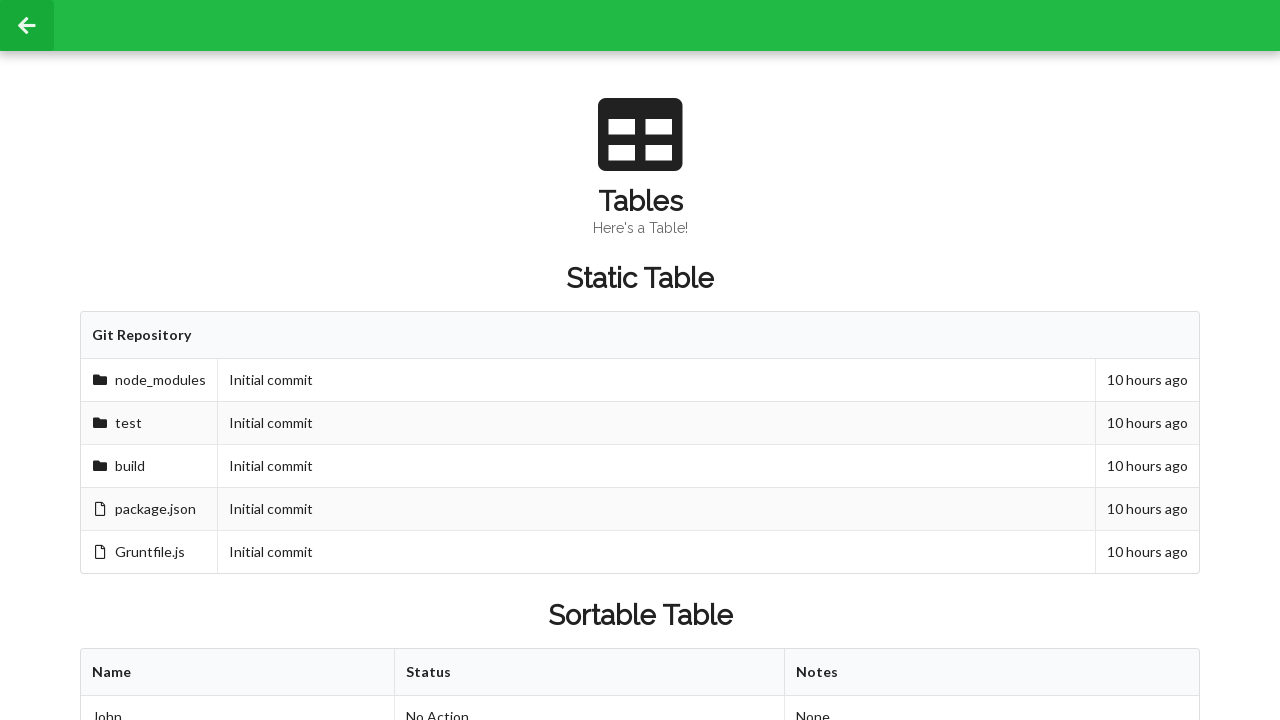

Retrieved table column headers from sortable table
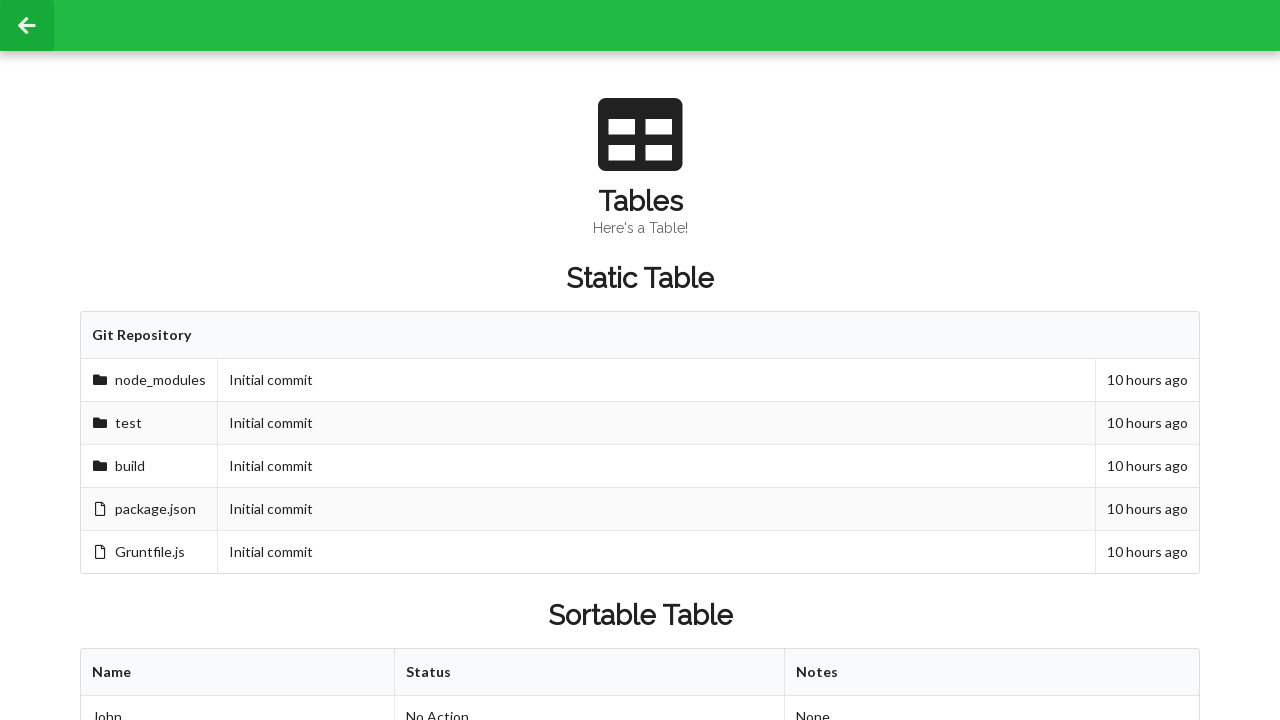

Retrieved all table rows from sortable table
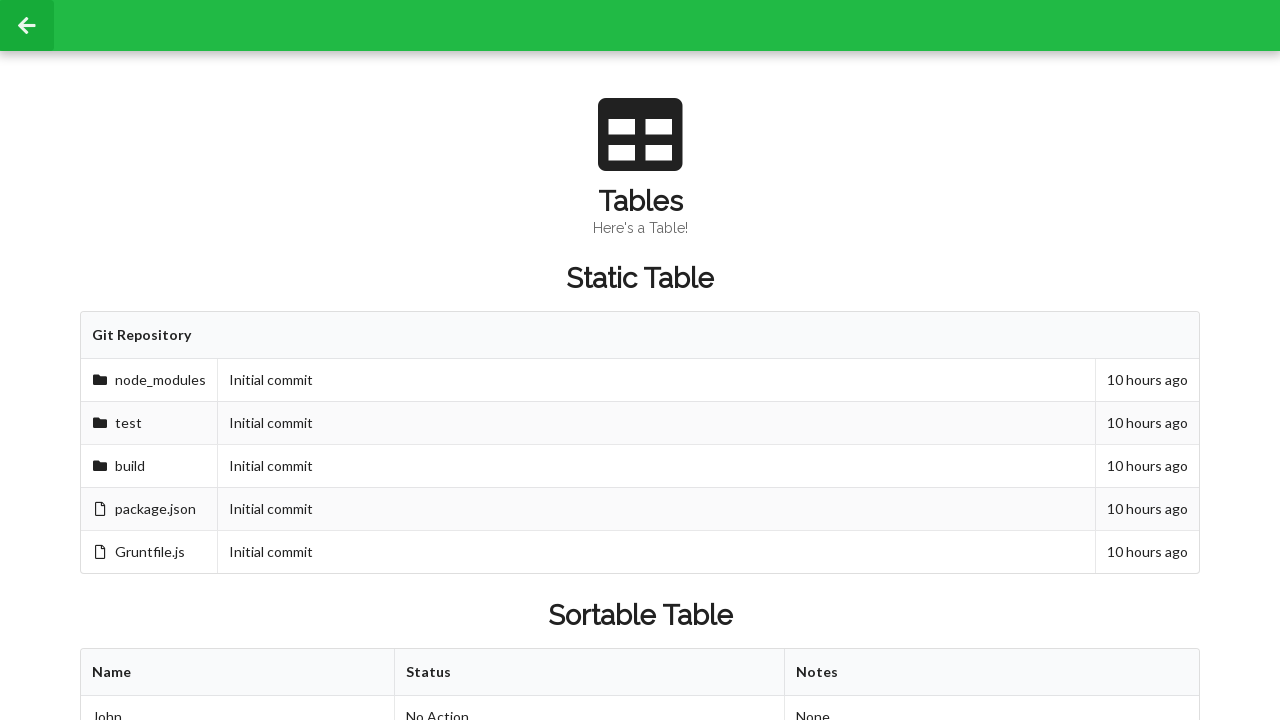

Retrieved 2nd row, 2nd cell value before sorting: Approved
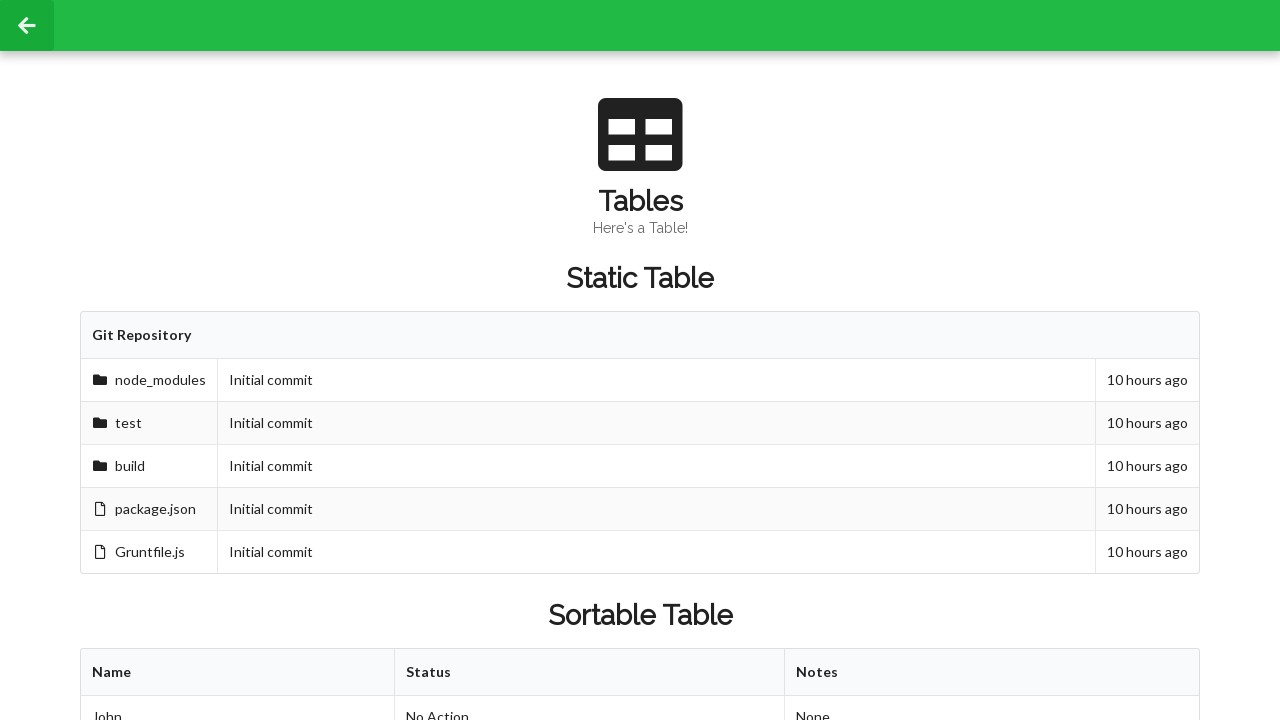

Clicked first column header to sort the table at (238, 673) on xpath=//table[@id='sortableTable']/thead/tr/th
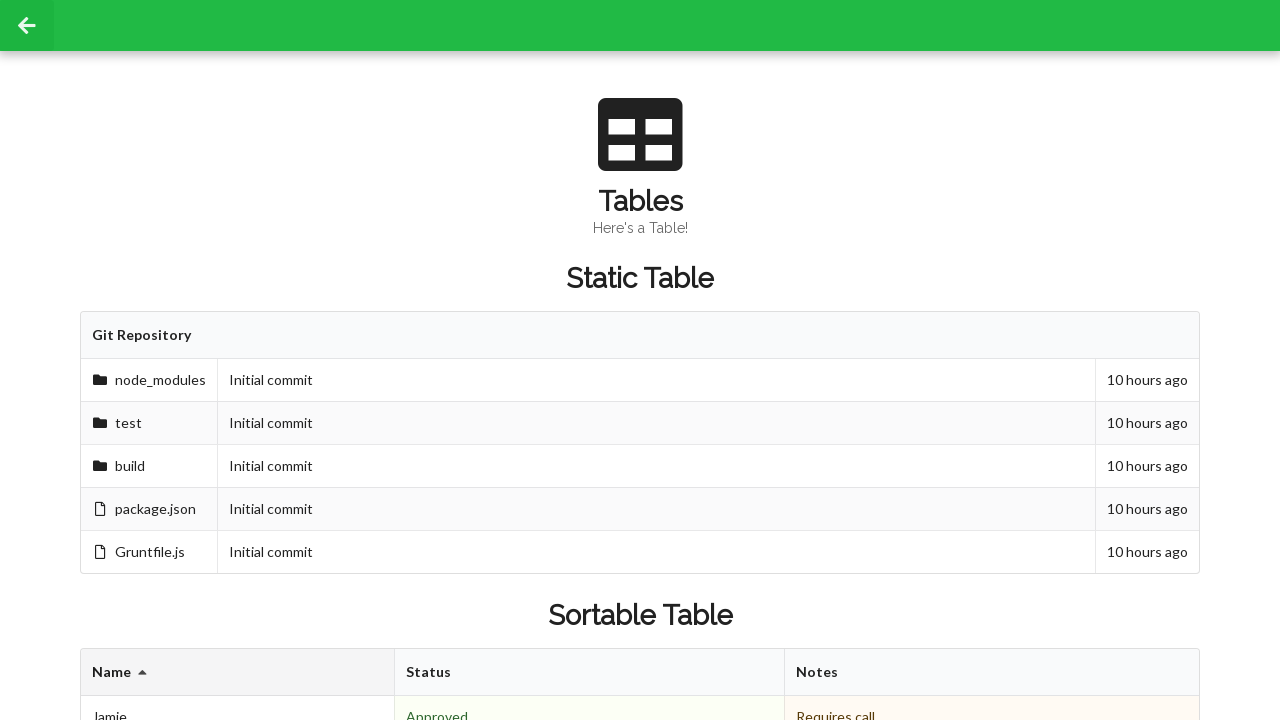

Retrieved 2nd row, 2nd cell value after sorting: Denied
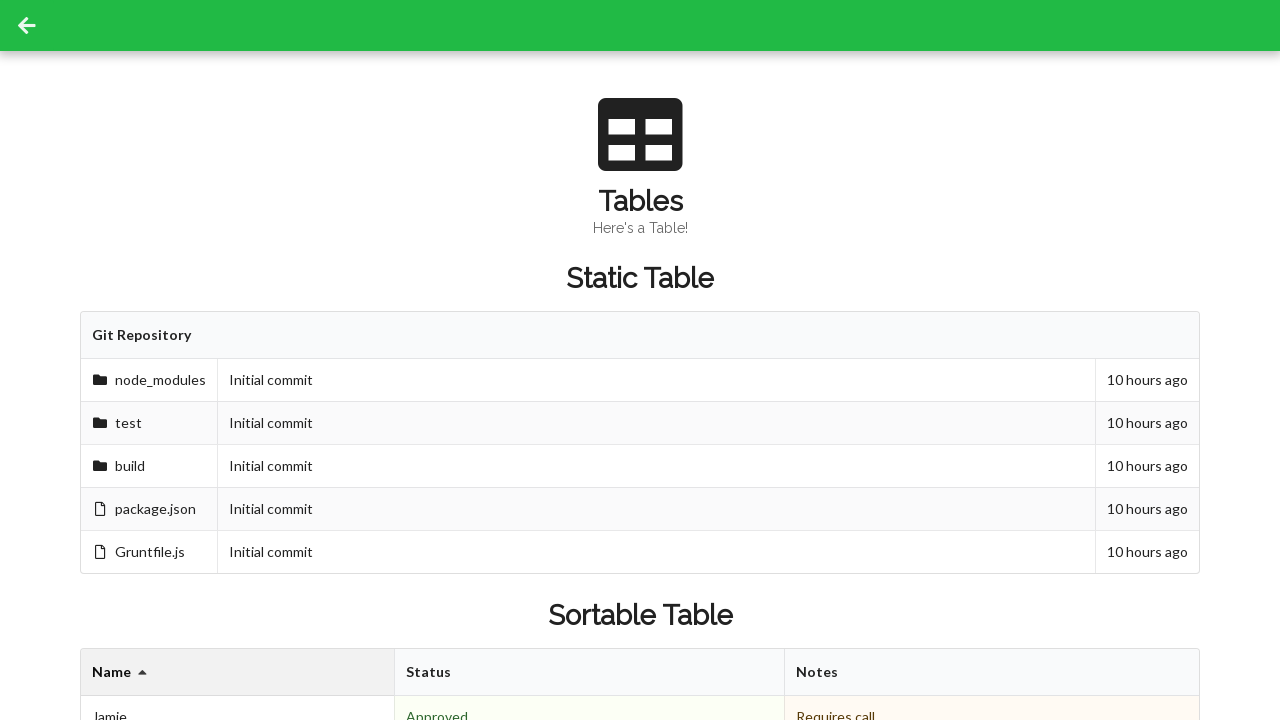

Retrieved footer cell values from sortable table
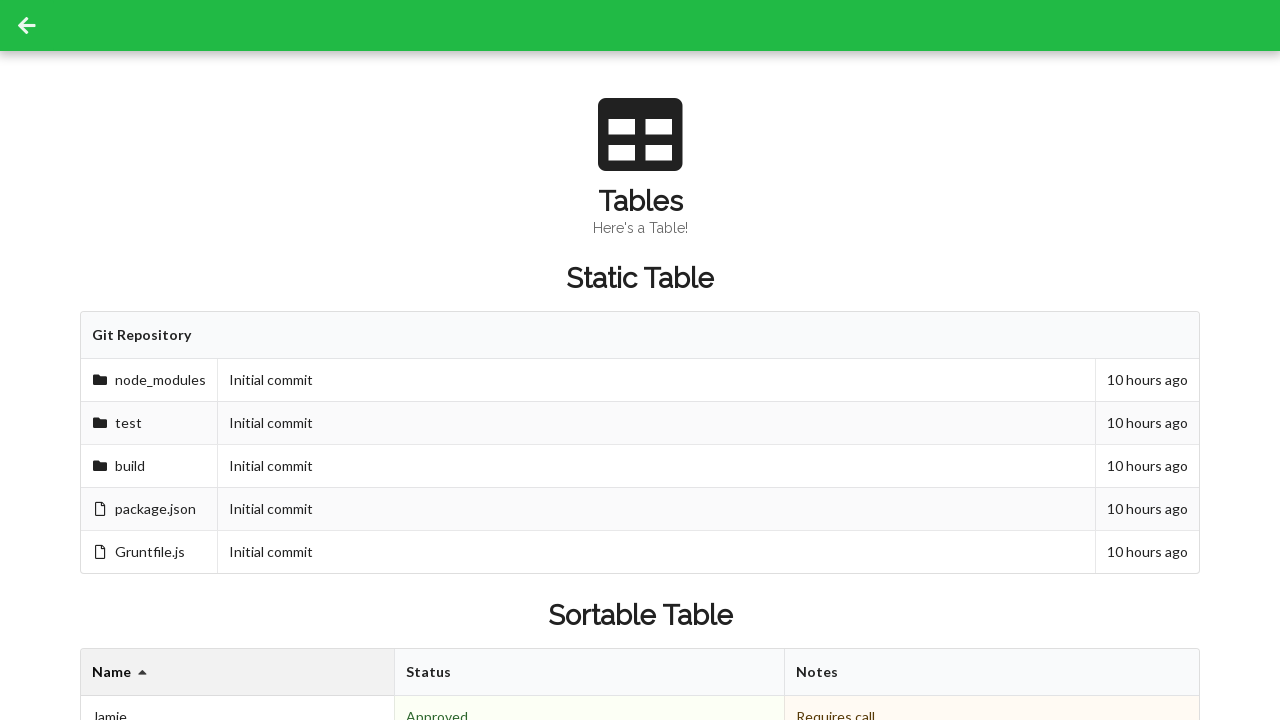

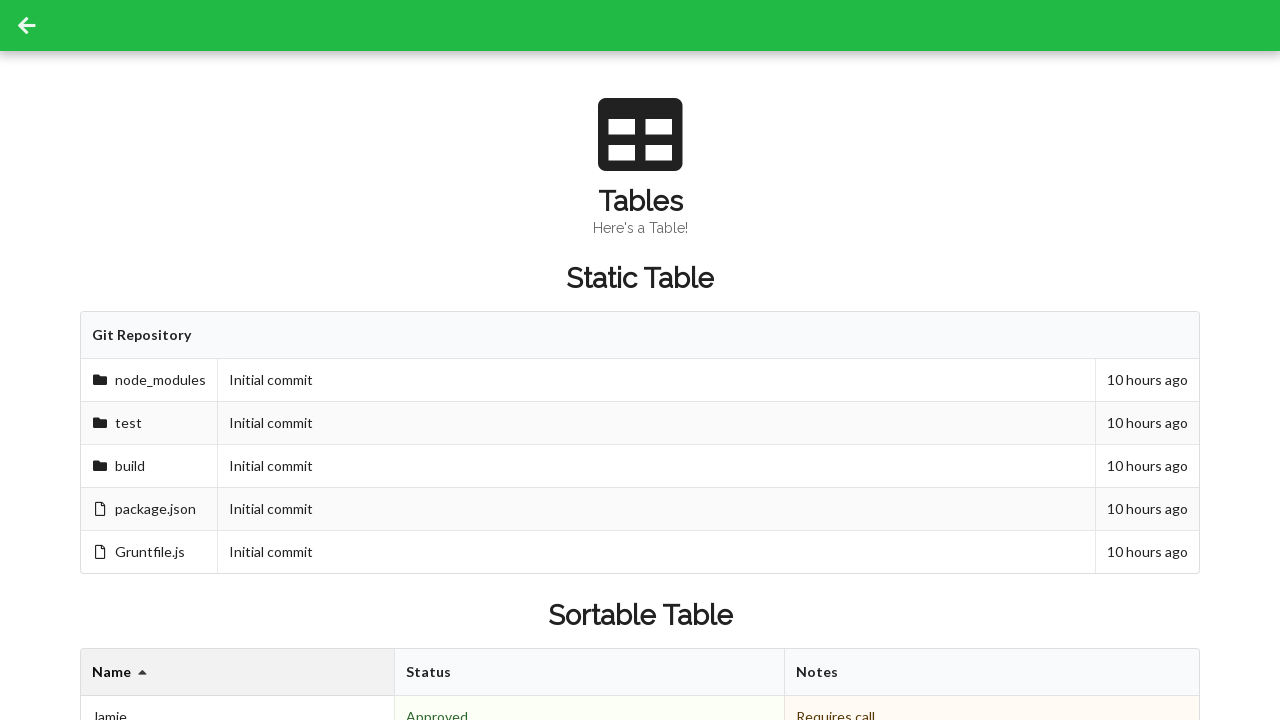